Tests dropdown functionality by navigating to the dropdown page and selecting an option from the dropdown menu.

Starting URL: https://the-internet.herokuapp.com/dropdown

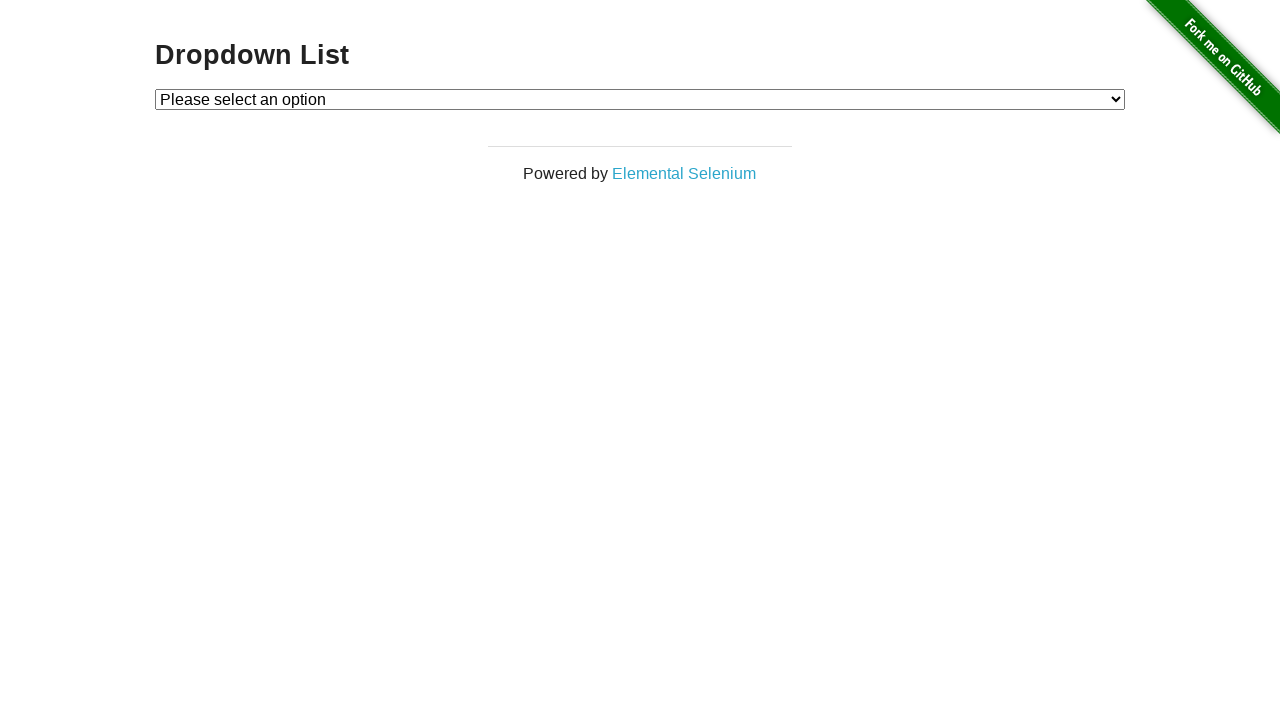

Waited for page heading to be visible
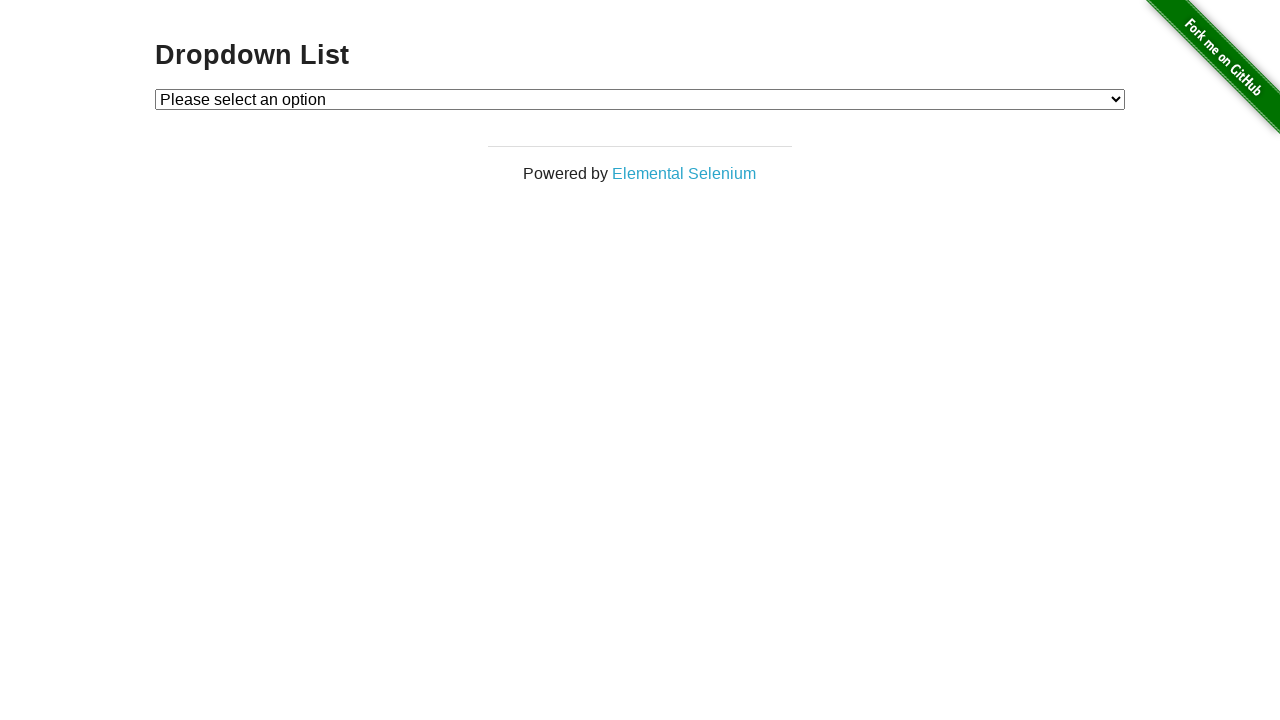

Selected Option 1 from the dropdown menu on #dropdown
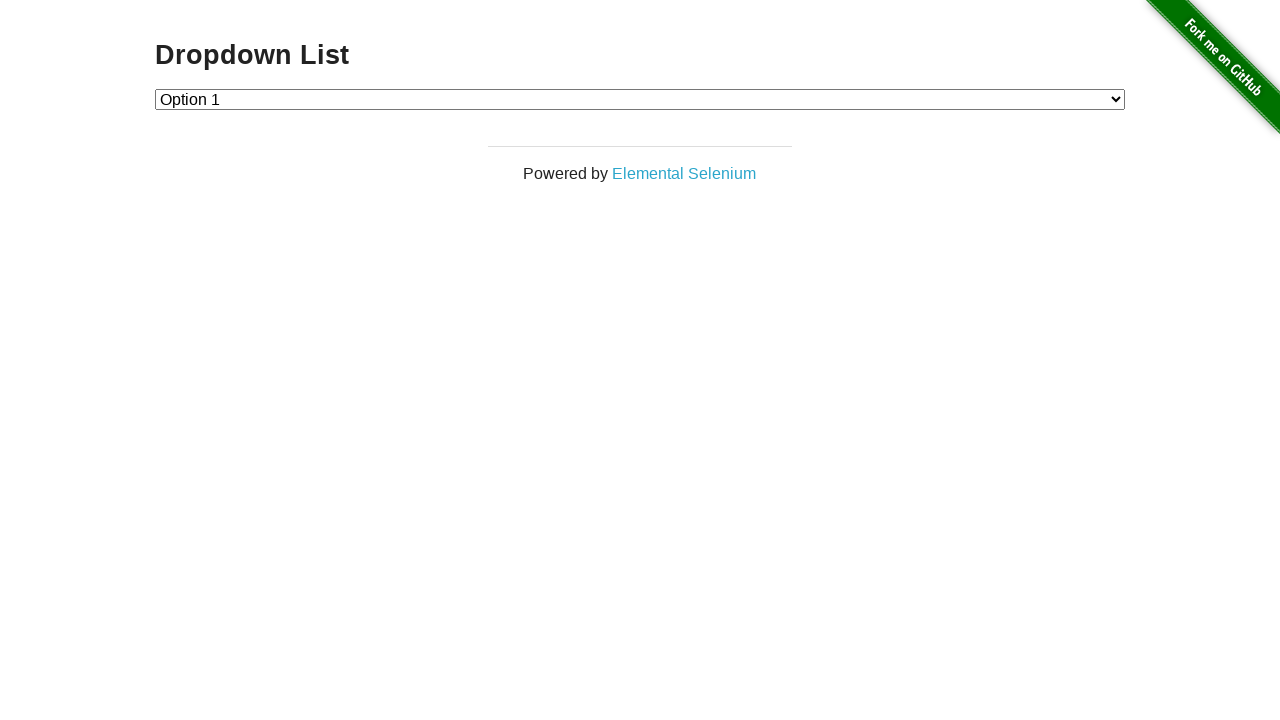

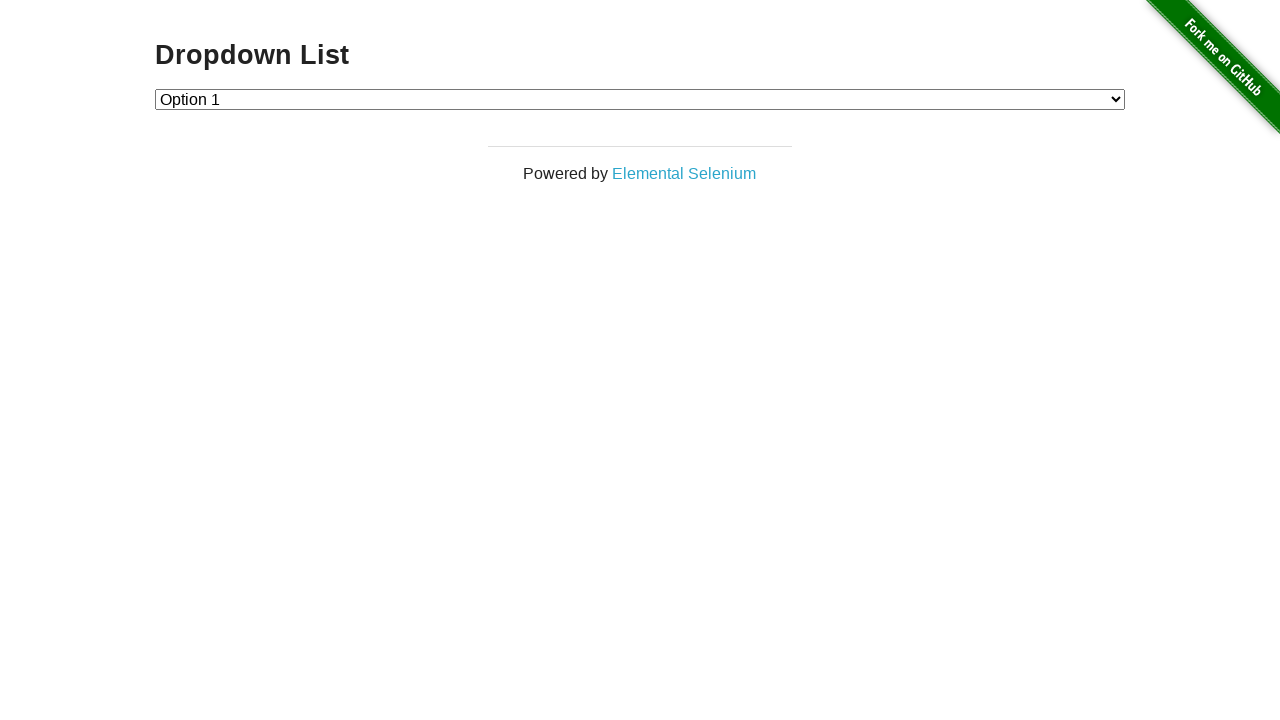